Navigates to the BioSafeApp QA homepage and verifies the page title

Starting URL: https://qa.biosafeapp.com/

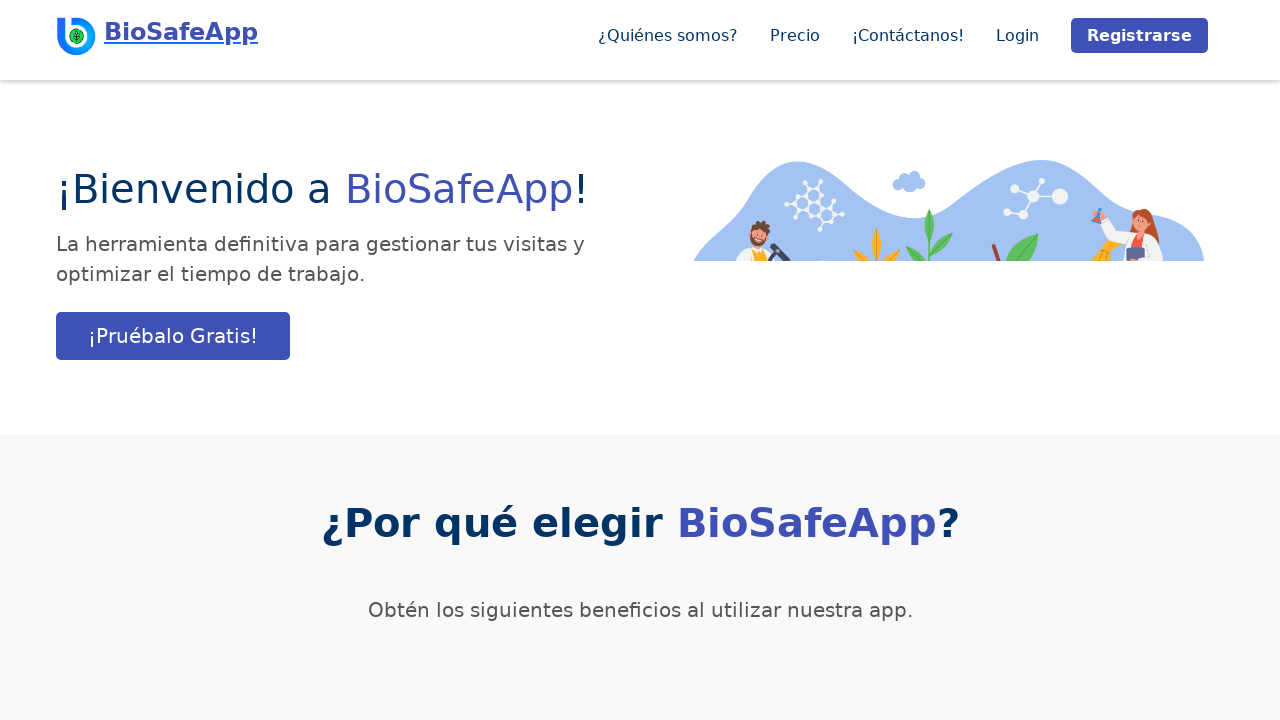

Navigated to BioSafeApp QA homepage
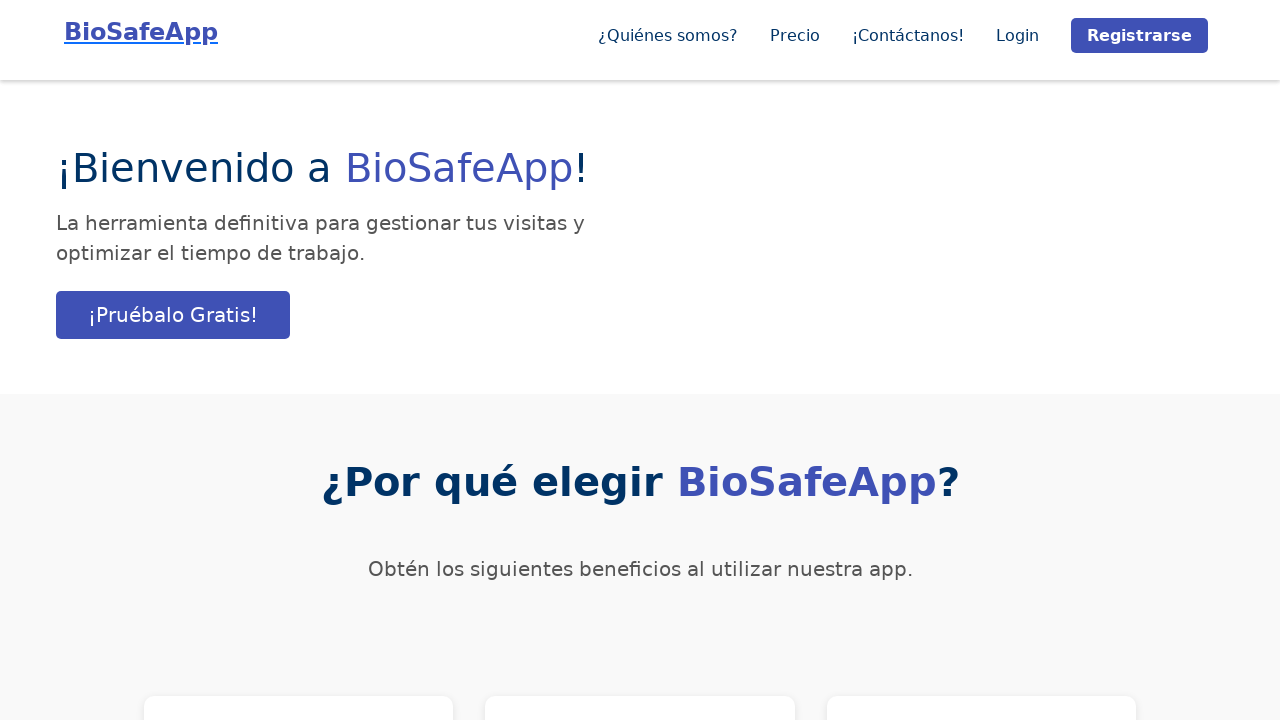

Retrieved page title
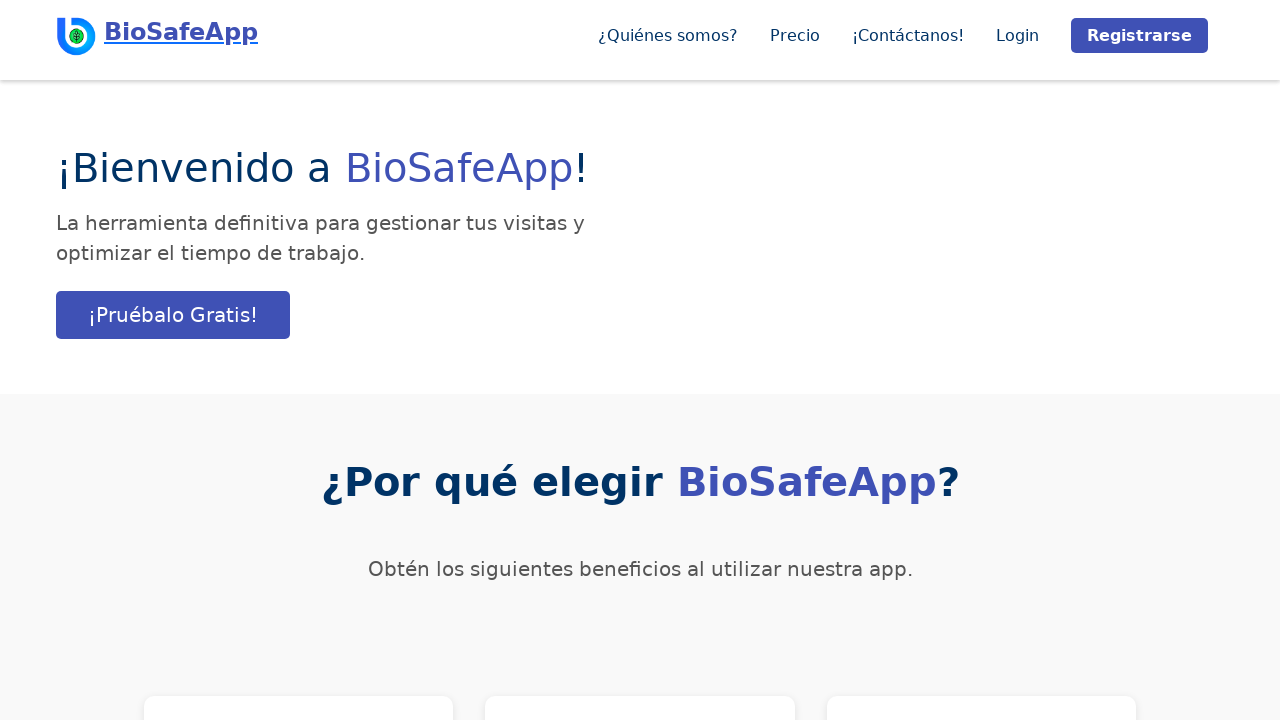

Verified page title matches 'BioSafeApp'
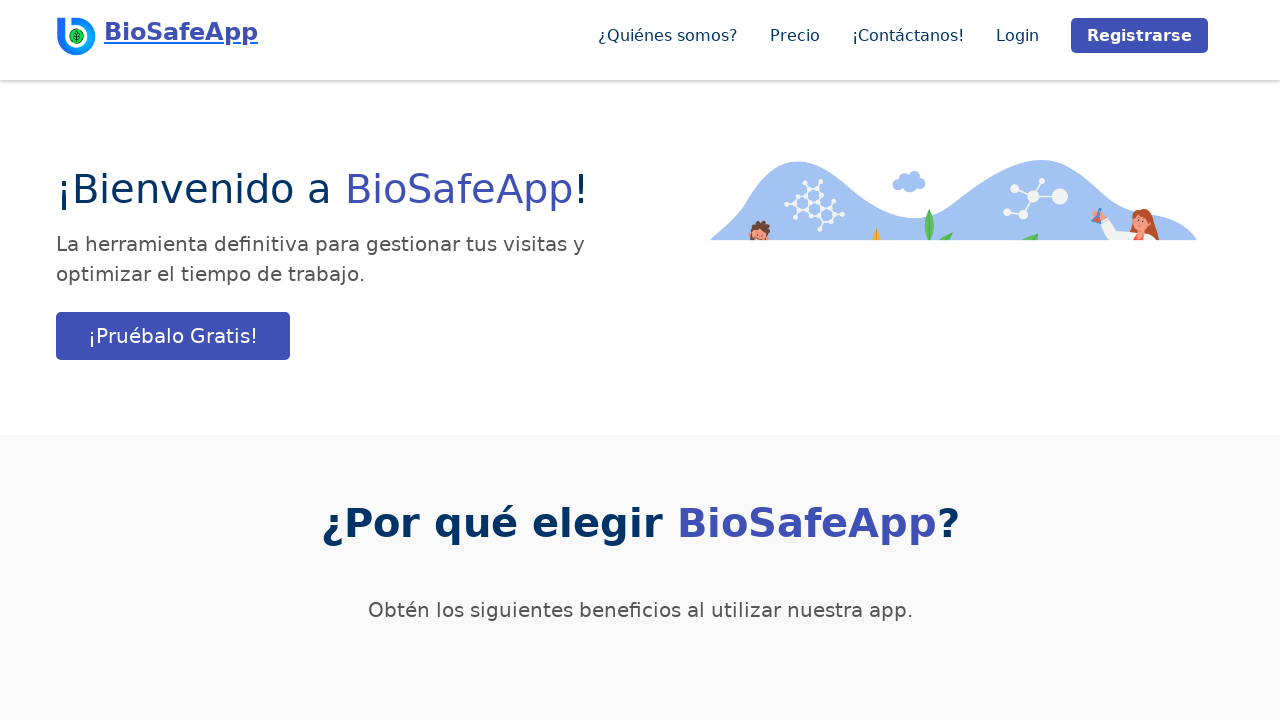

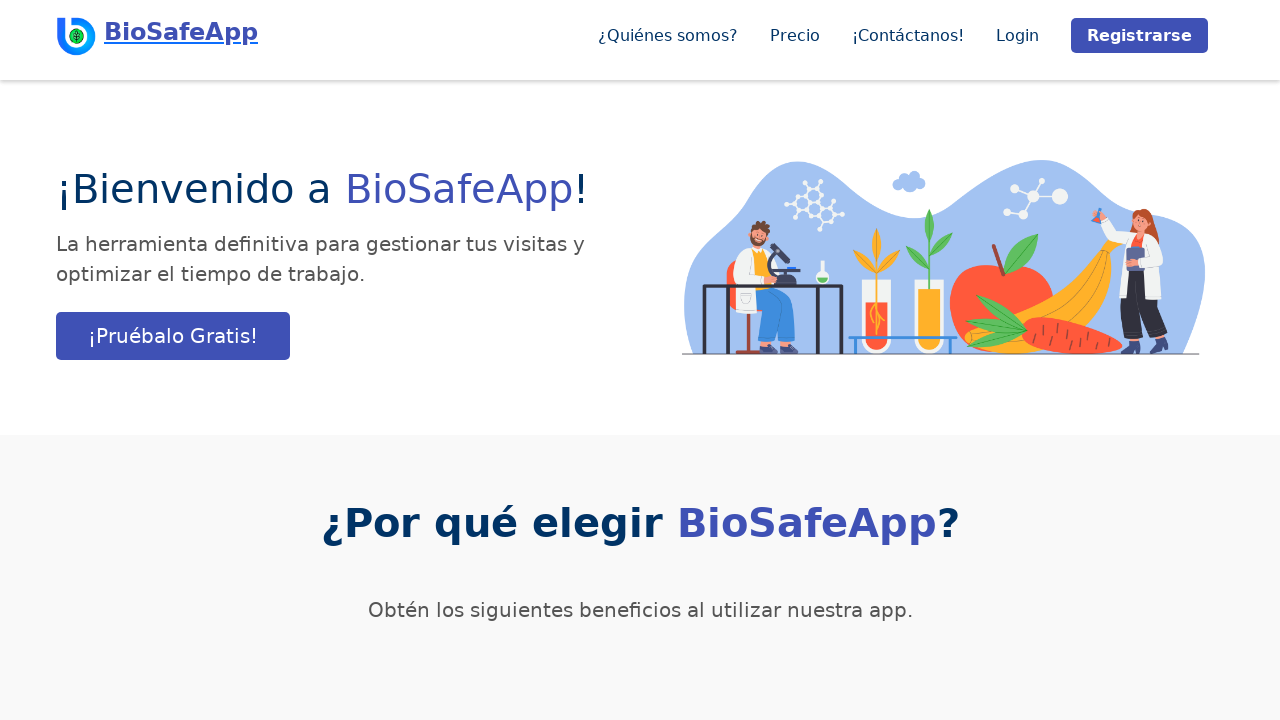